Tests JavaScript alert dialogs including simple alert, confirm box, and prompt box. Clicks buttons to trigger each type of dialog, accepts/dismisses them, and enters text in the prompt dialog.

Starting URL: https://www.hyrtutorials.com/p/alertsdemo.html

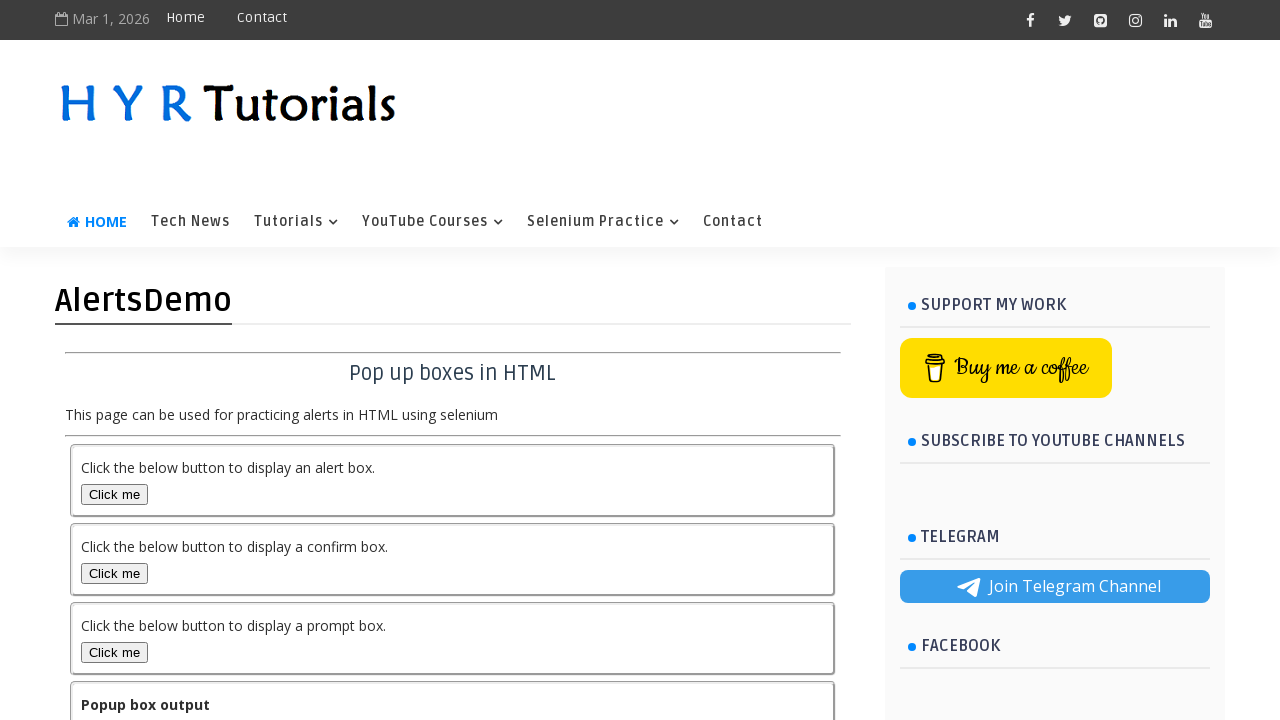

Clicked the alert box button at (114, 494) on button#alertBox
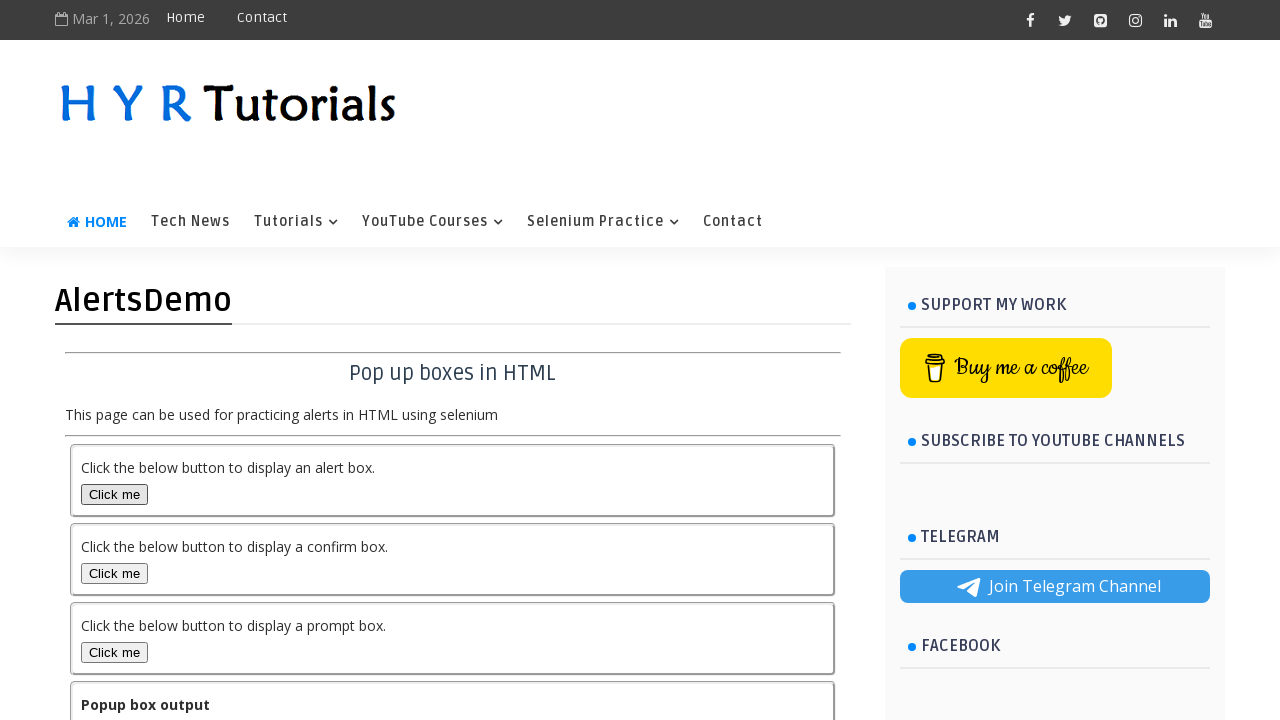

Set up dialog handler to accept alerts
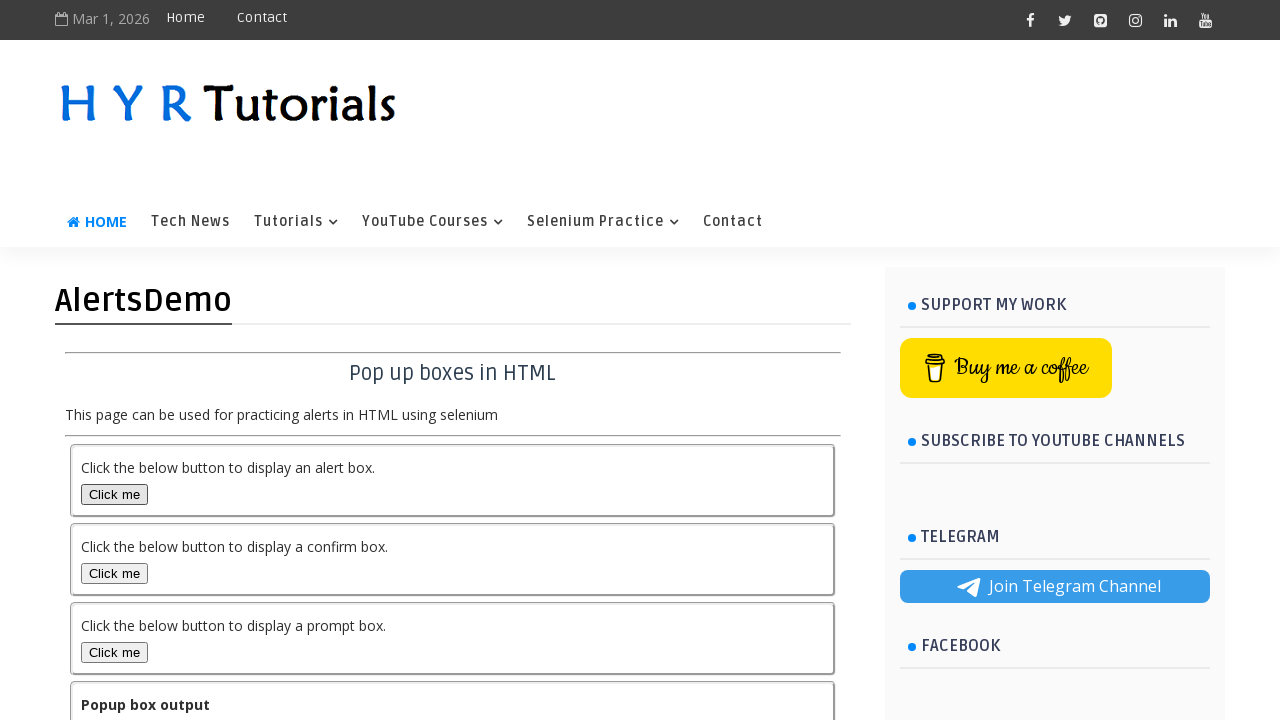

Waited for alert dialog to be processed
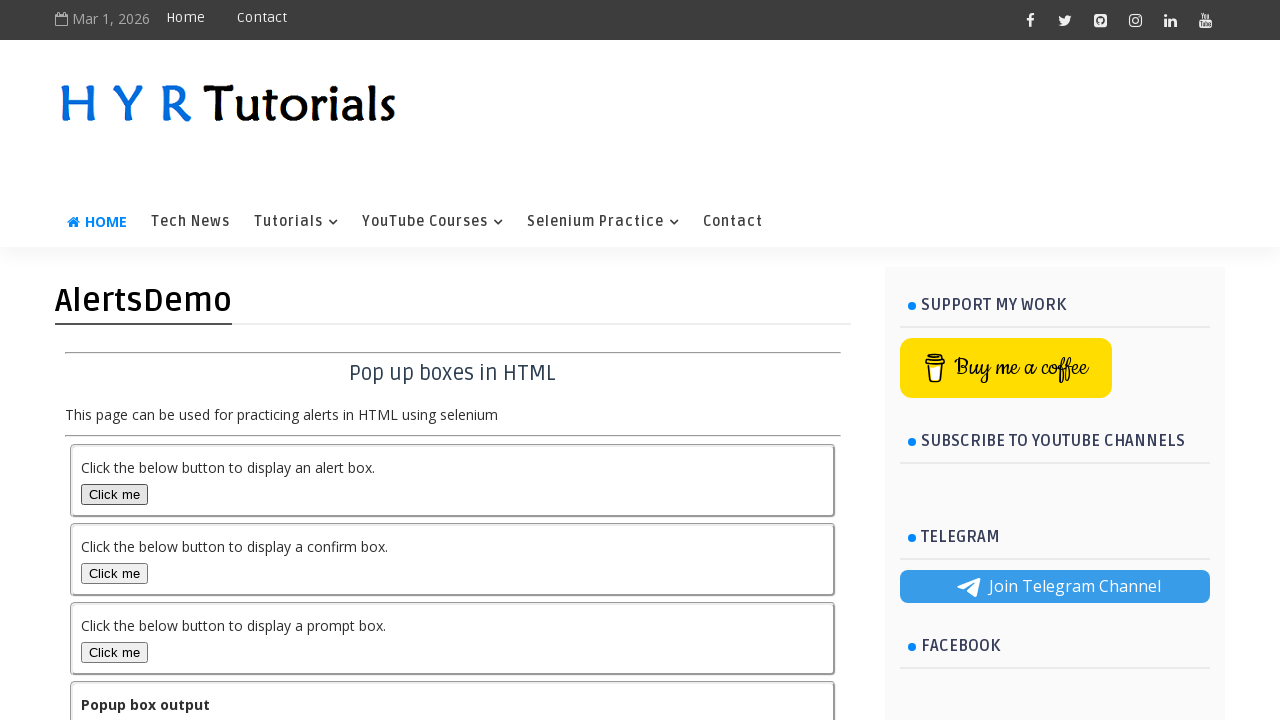

Clicked the confirm box button at (114, 573) on button#confirmBox
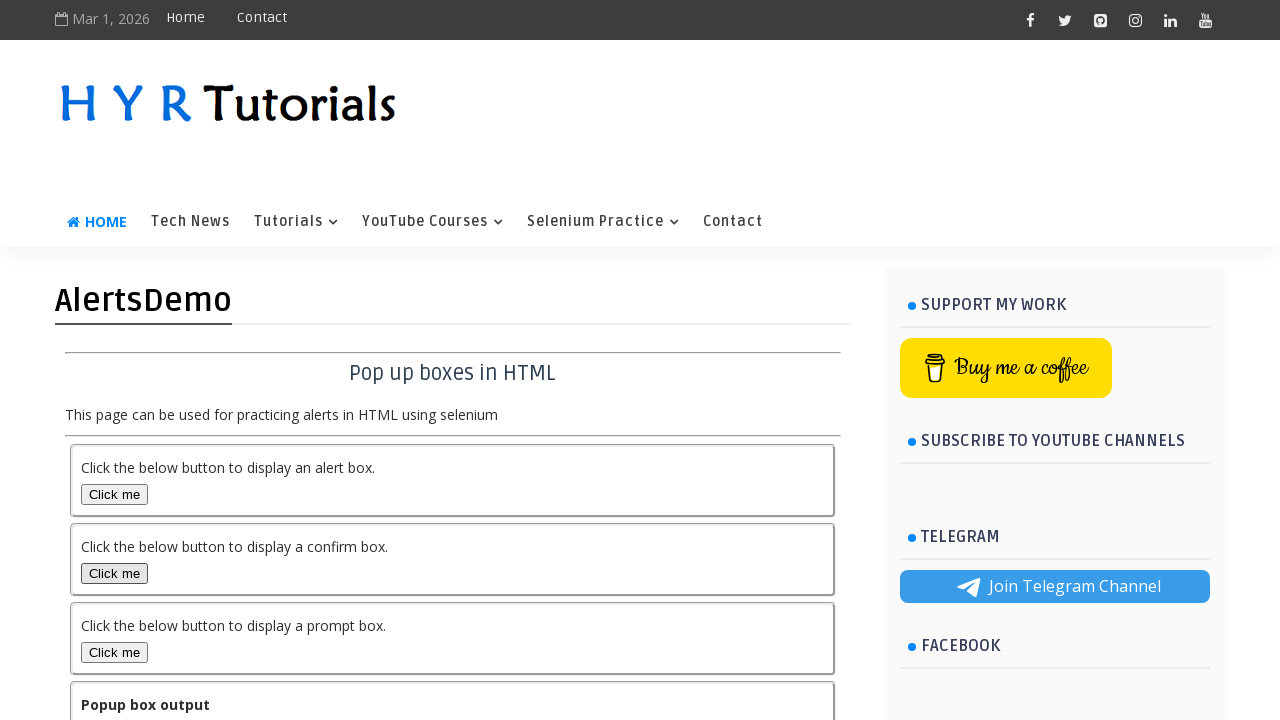

Set up dialog handler to dismiss confirm dialogs
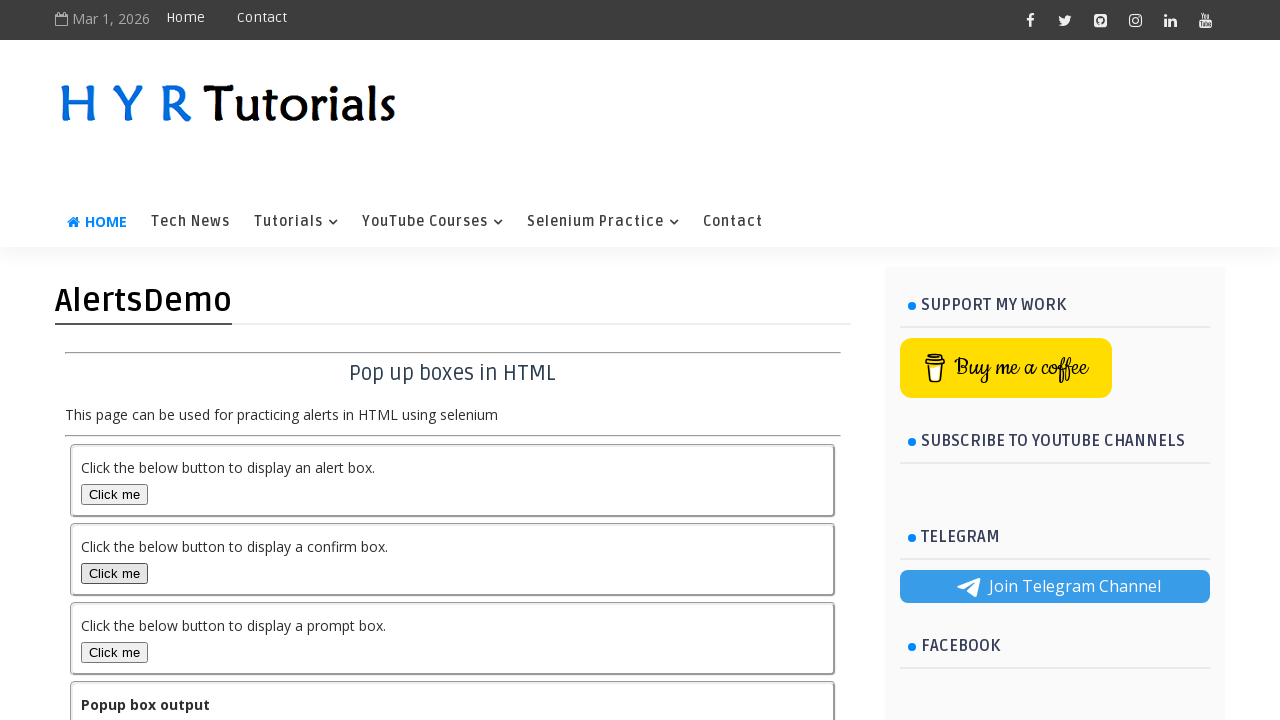

Waited for confirm dialog to be processed
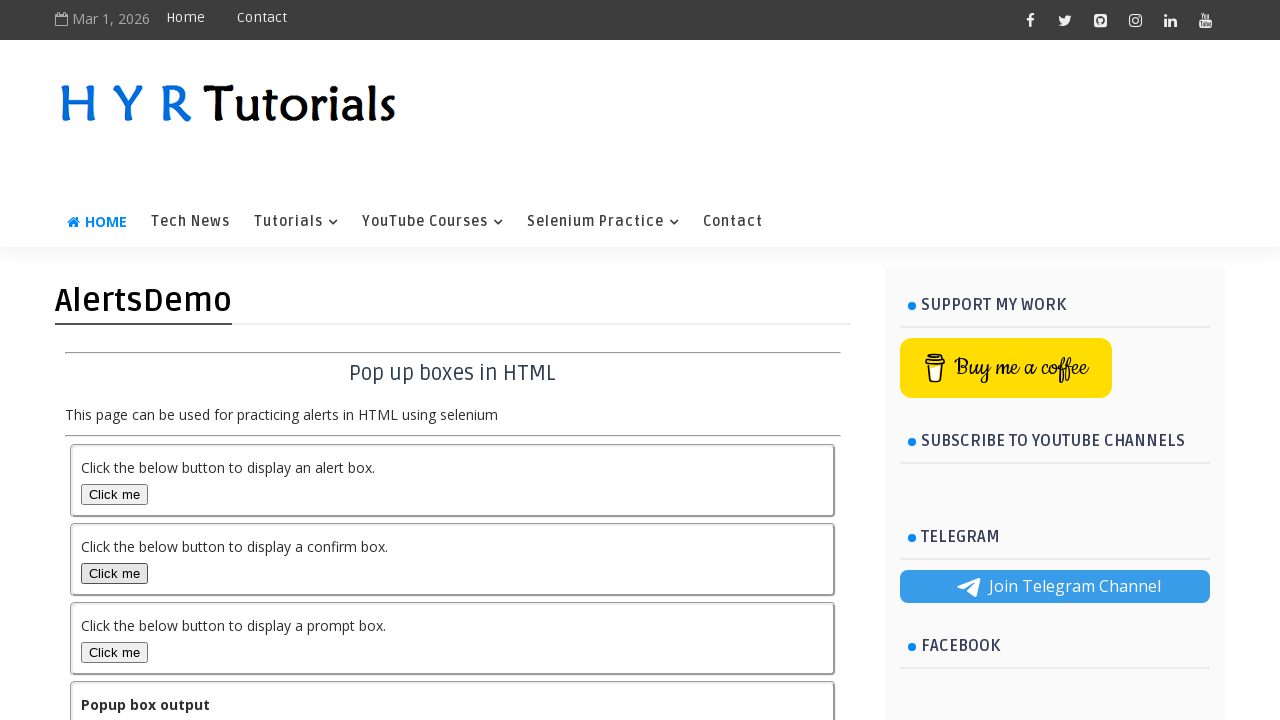

Output element loaded after confirm dialog
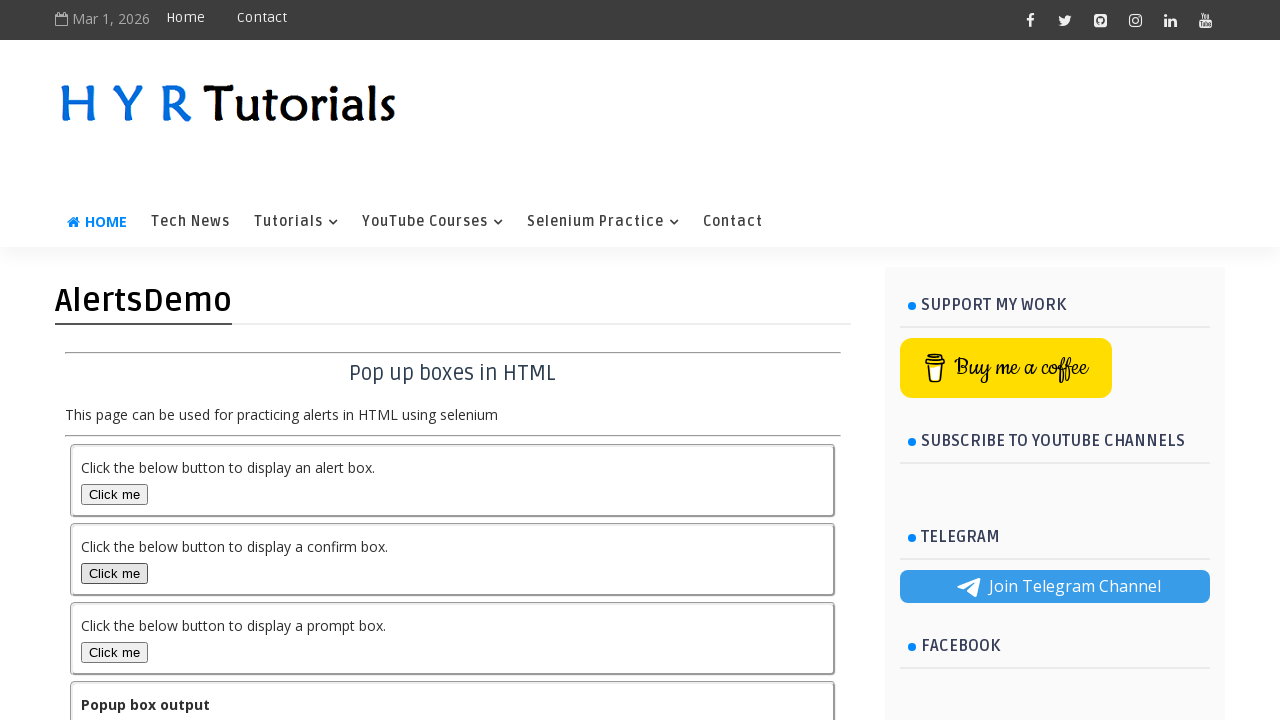

Set up dialog handler to accept prompt and enter 'Hello'
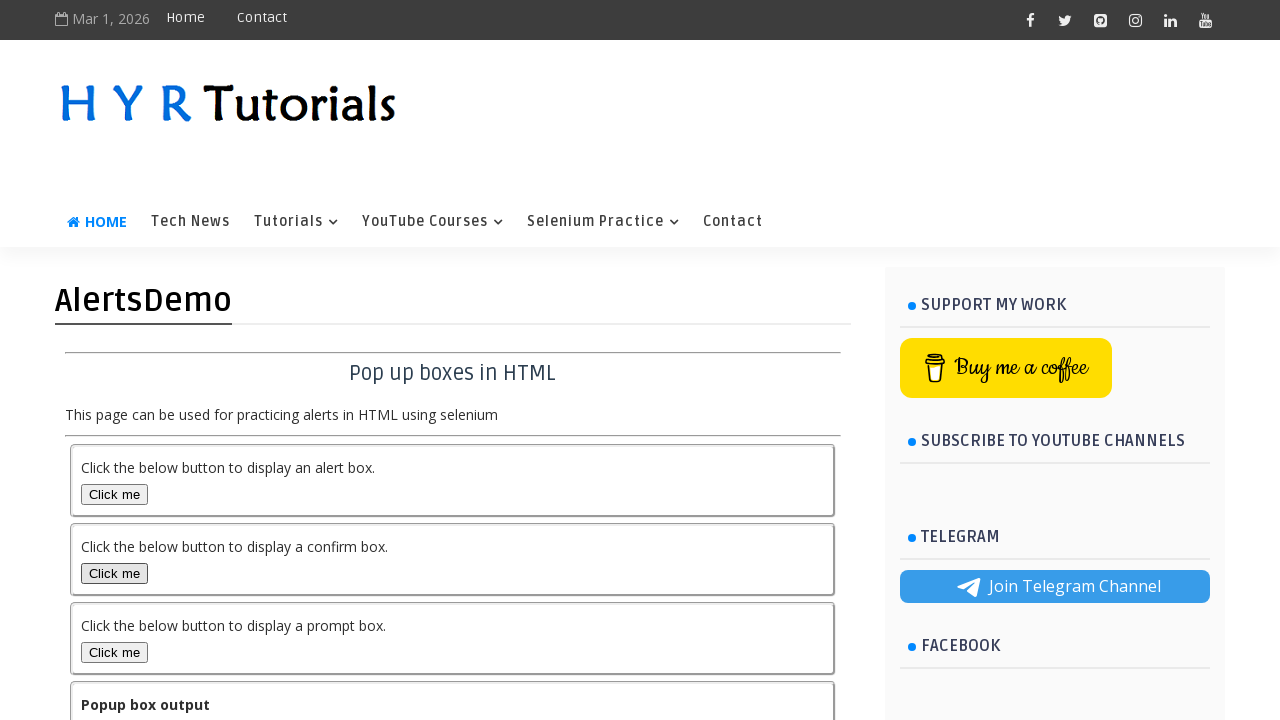

Clicked the prompt box button at (114, 652) on button#promptBox
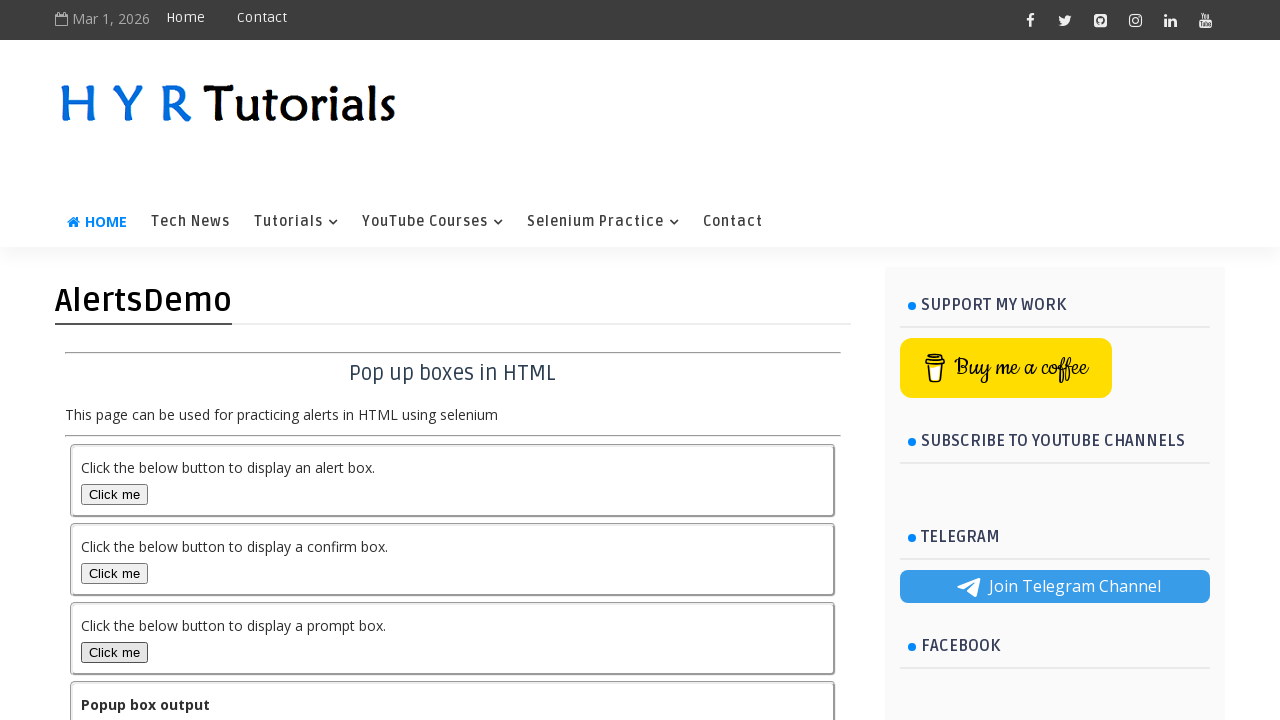

Waited for prompt dialog to be processed
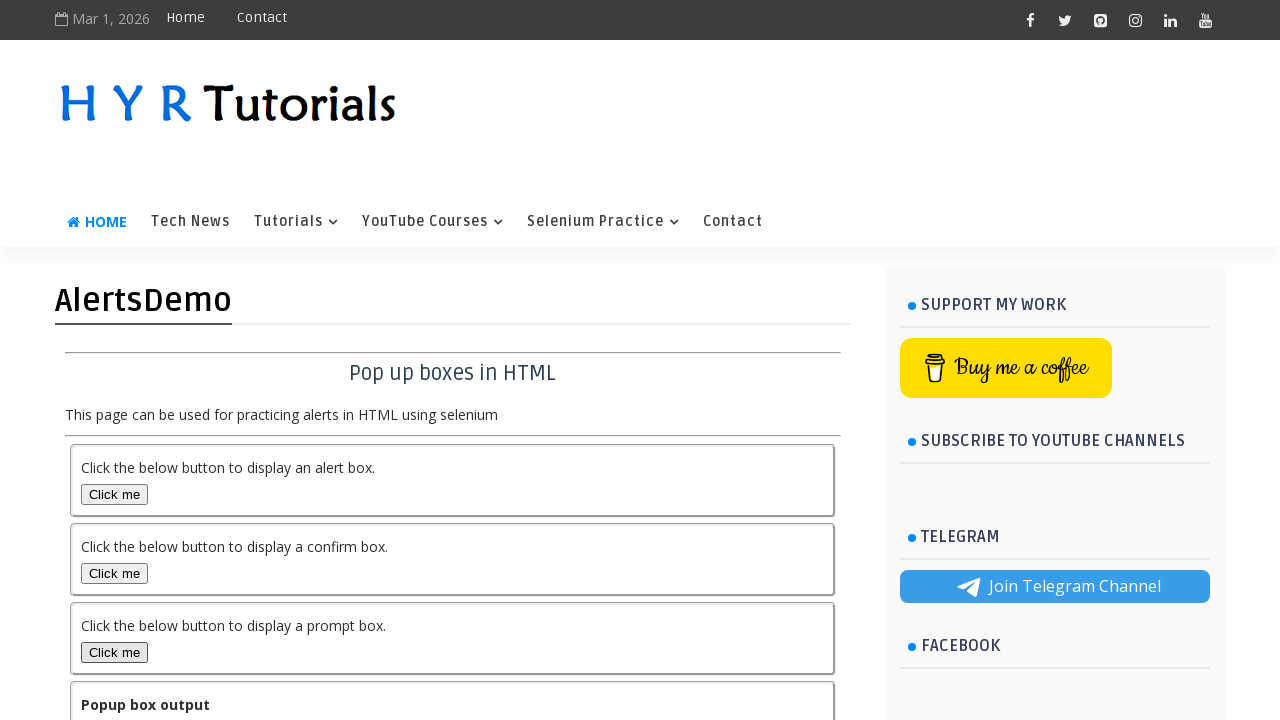

Output element loaded after prompt dialog
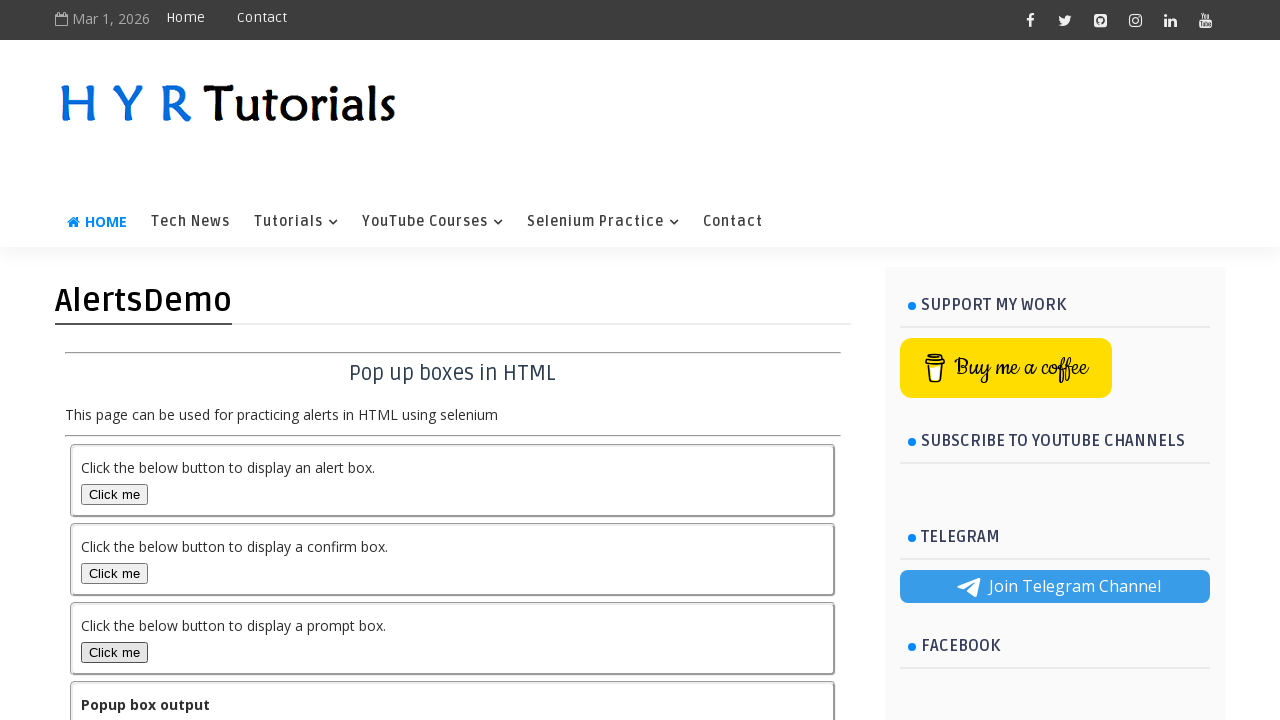

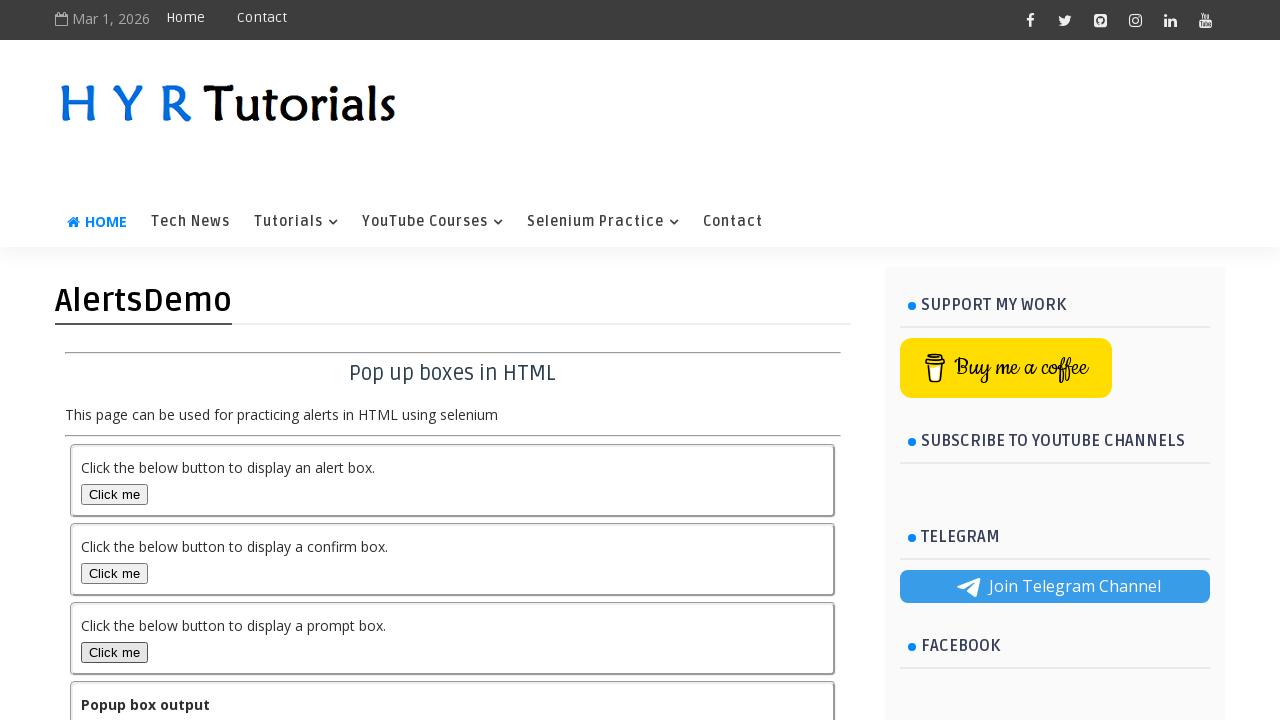